Tests that pressing Escape cancels edits on a todo item.

Starting URL: https://demo.playwright.dev/todomvc

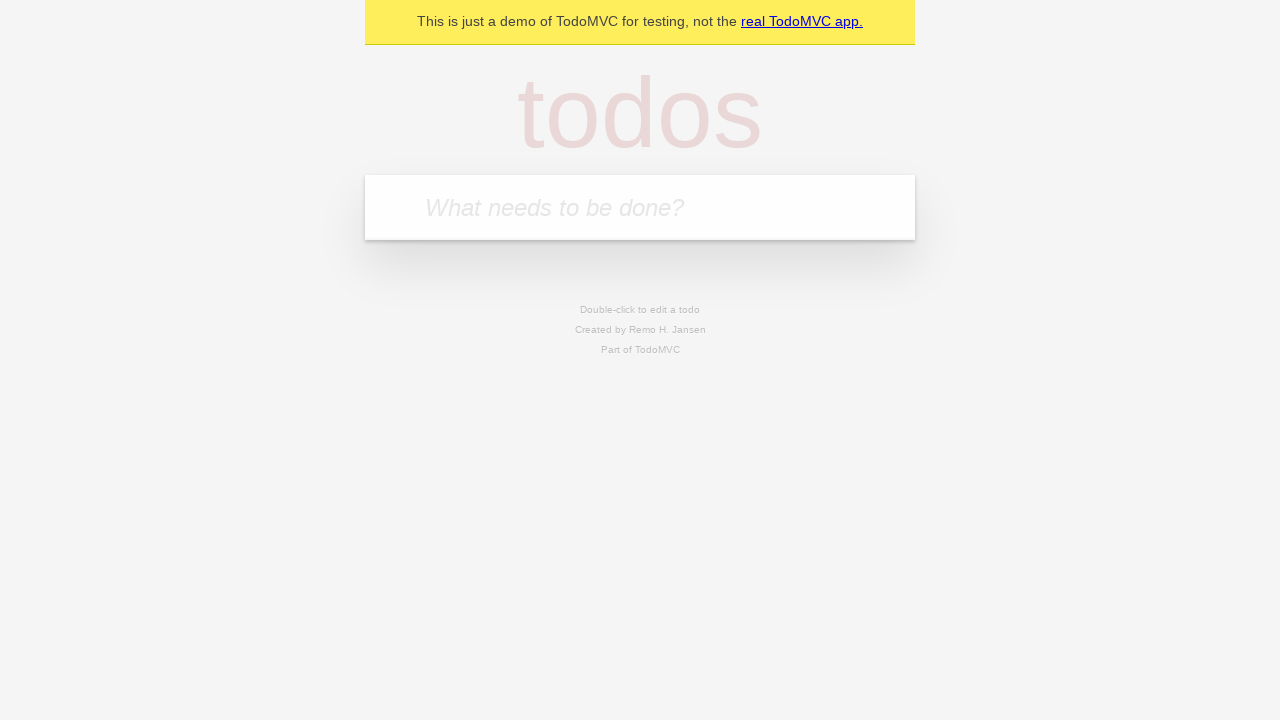

Filled new-todo input with 'buy some cheese' on .new-todo
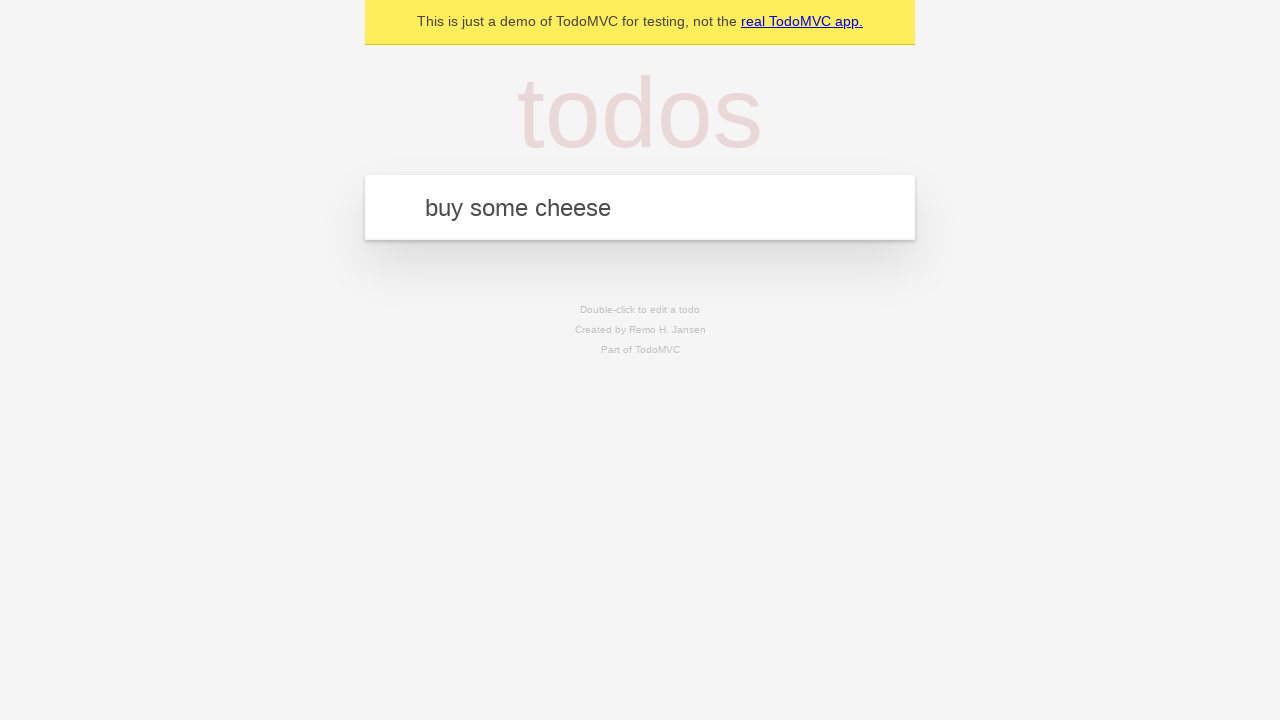

Pressed Enter to create first todo item on .new-todo
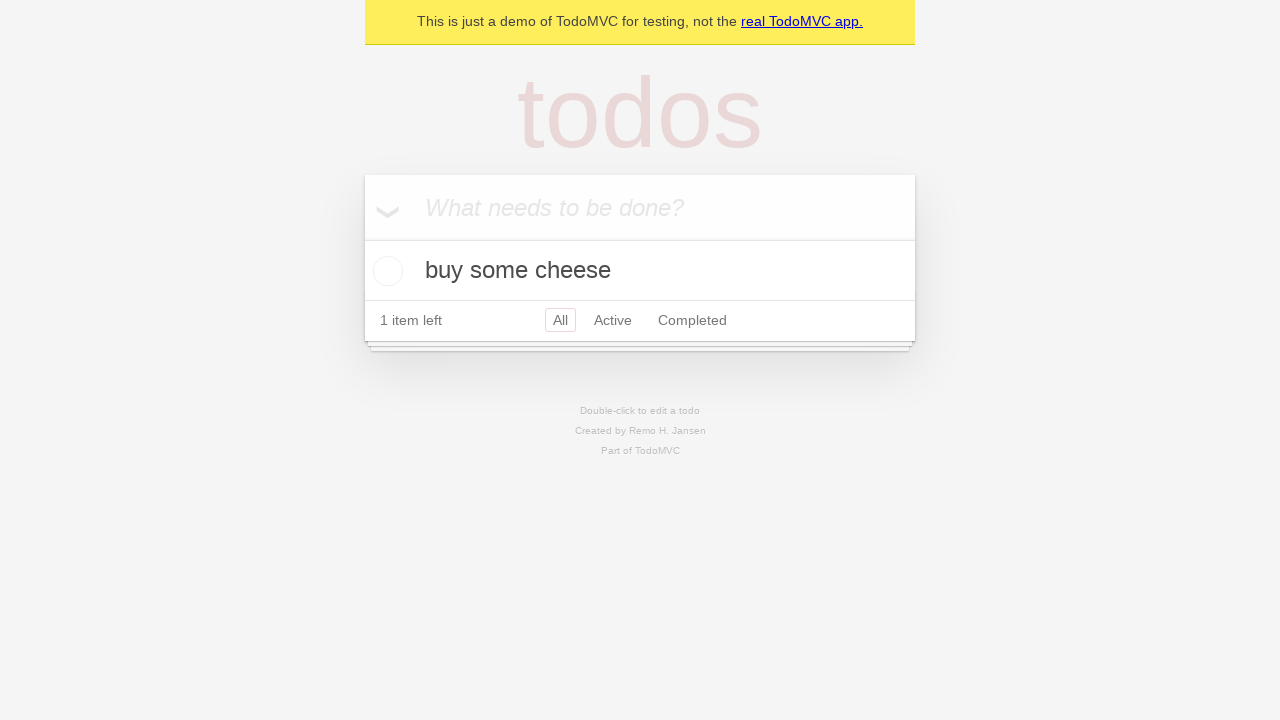

Filled new-todo input with 'feed the cat' on .new-todo
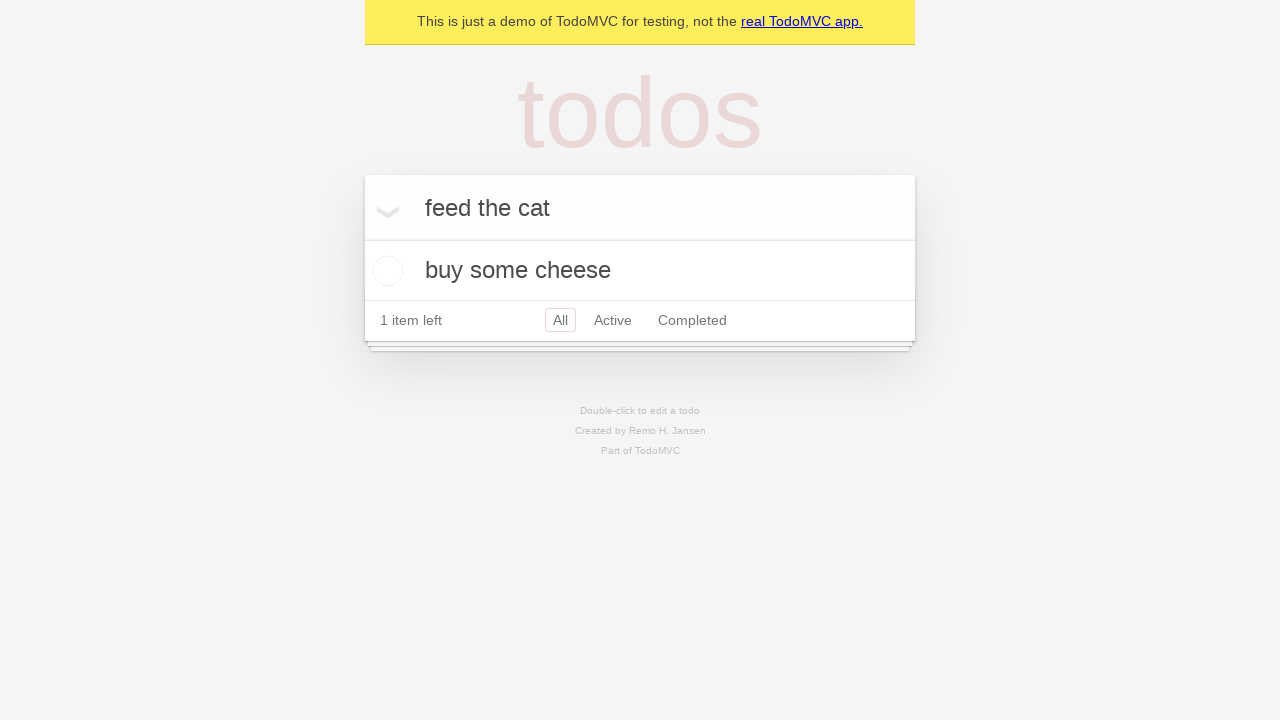

Pressed Enter to create second todo item on .new-todo
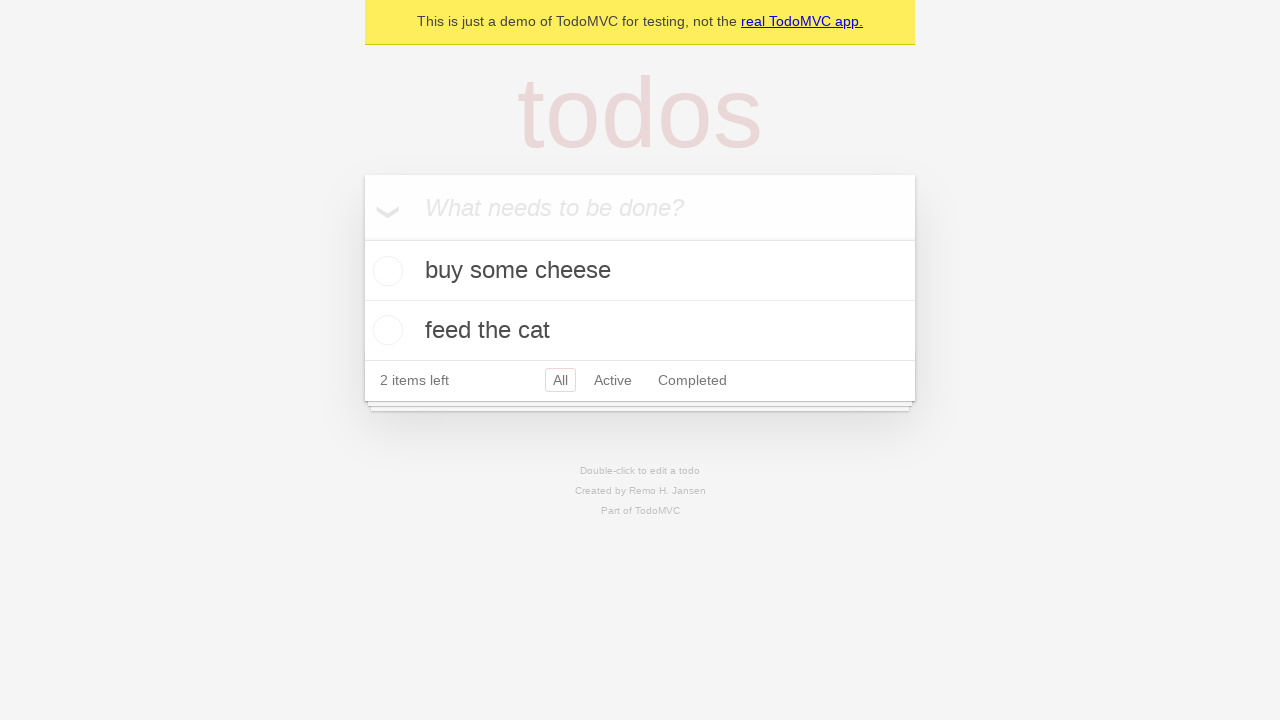

Filled new-todo input with 'book a doctors appointment' on .new-todo
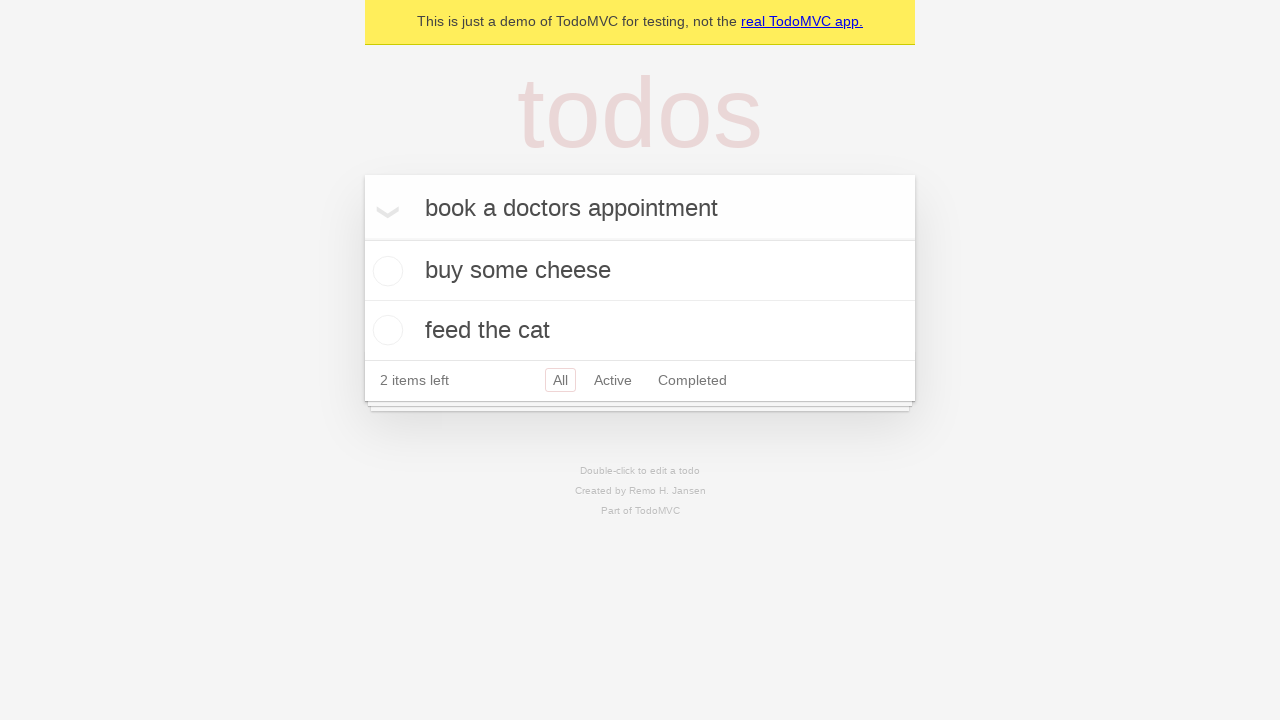

Pressed Enter to create third todo item on .new-todo
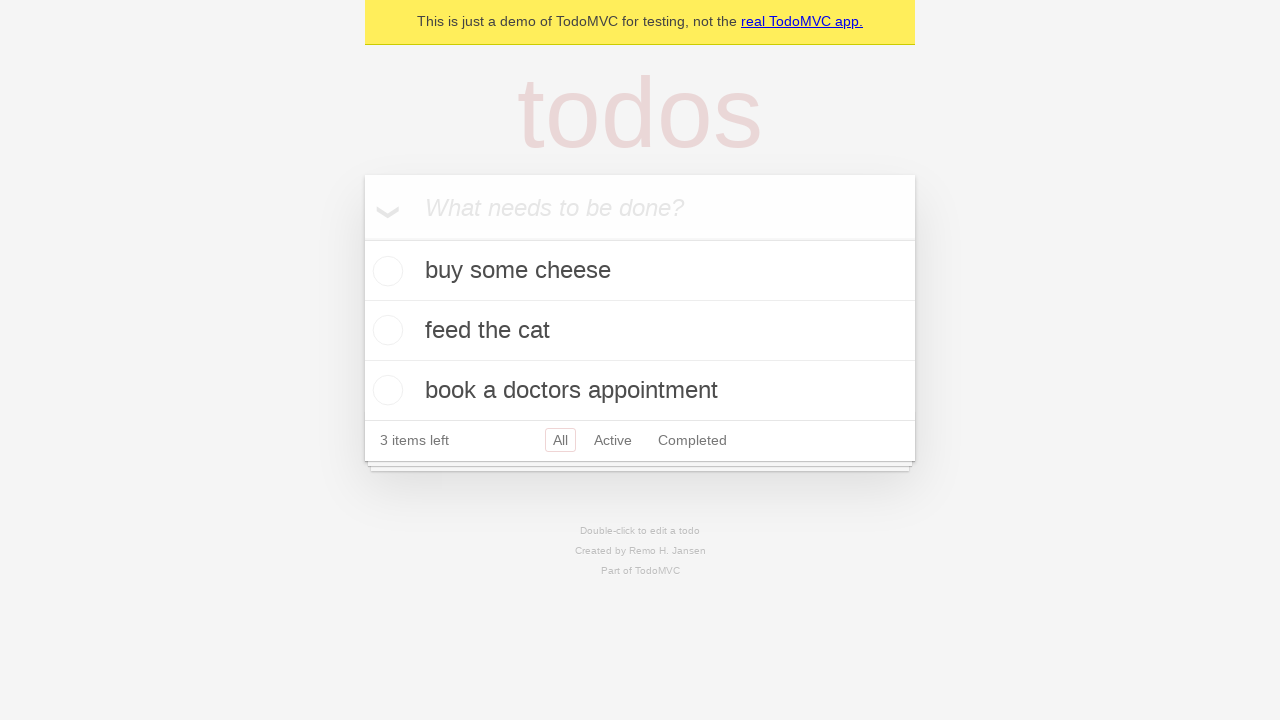

All three todo items loaded
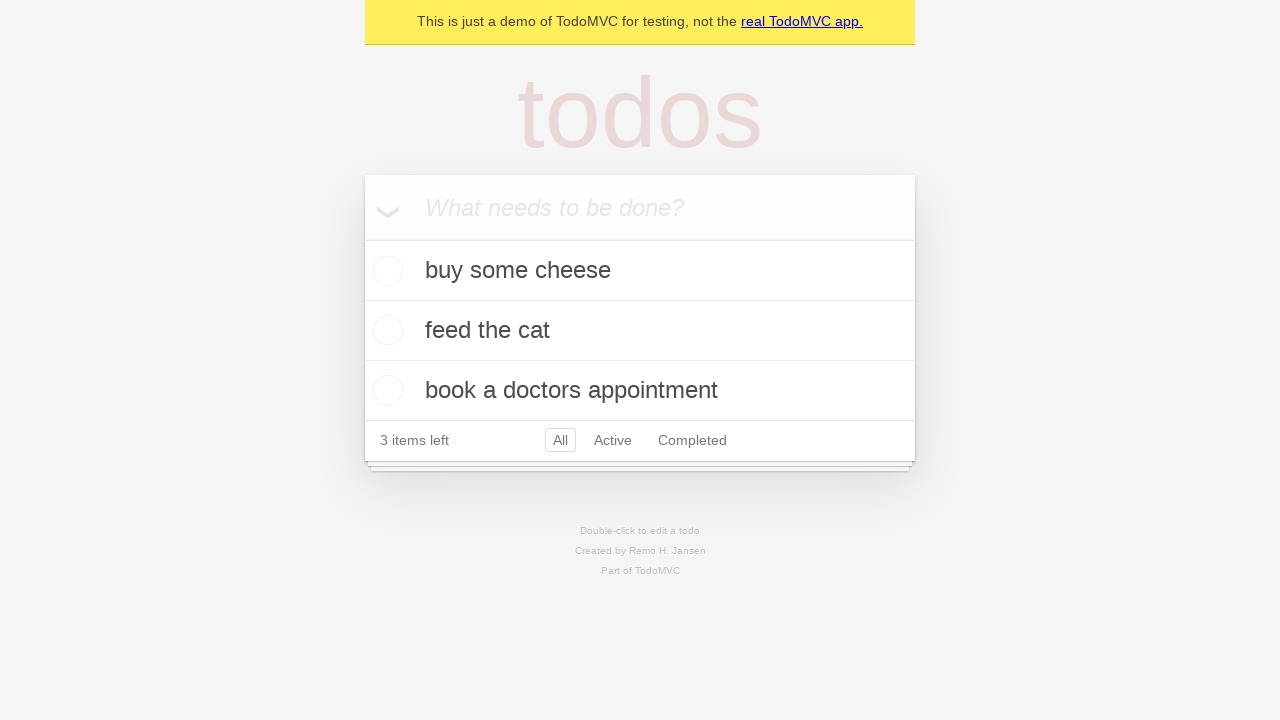

Double-clicked second todo item to enter edit mode at (640, 331) on .todo-list li >> nth=1
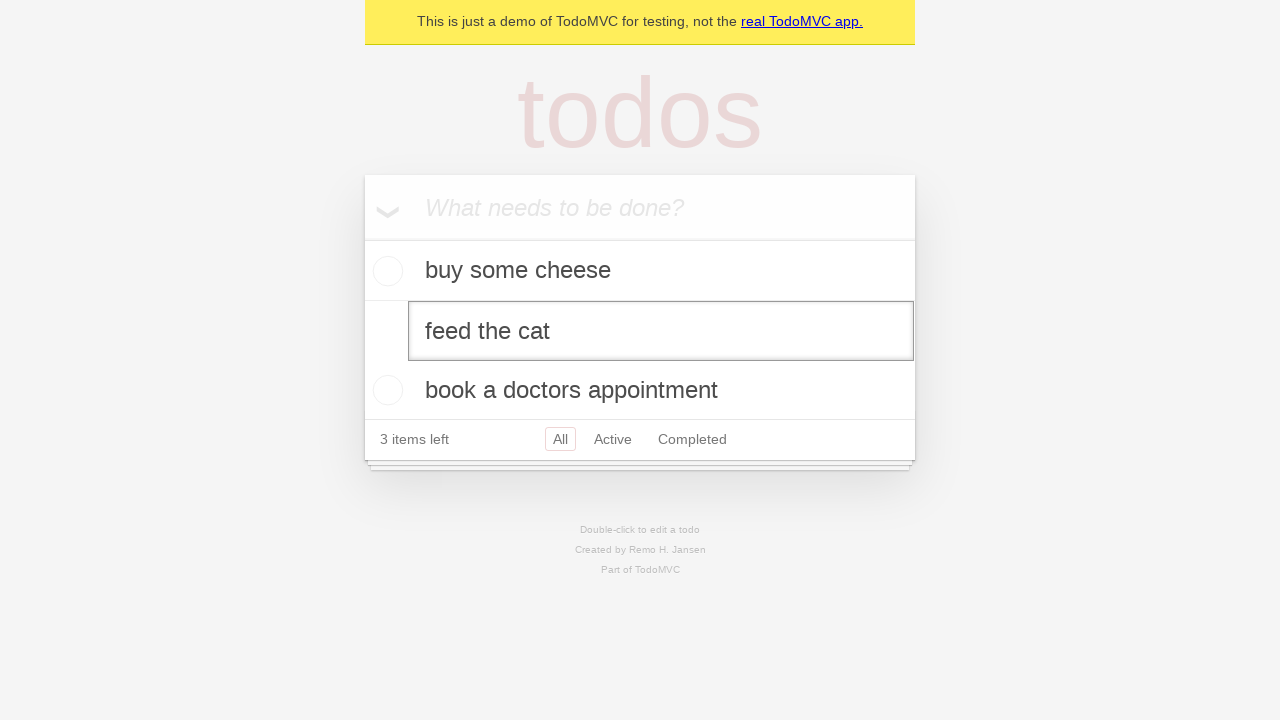

Pressed Escape to cancel editing second todo item on .todo-list li >> nth=1 >> .edit
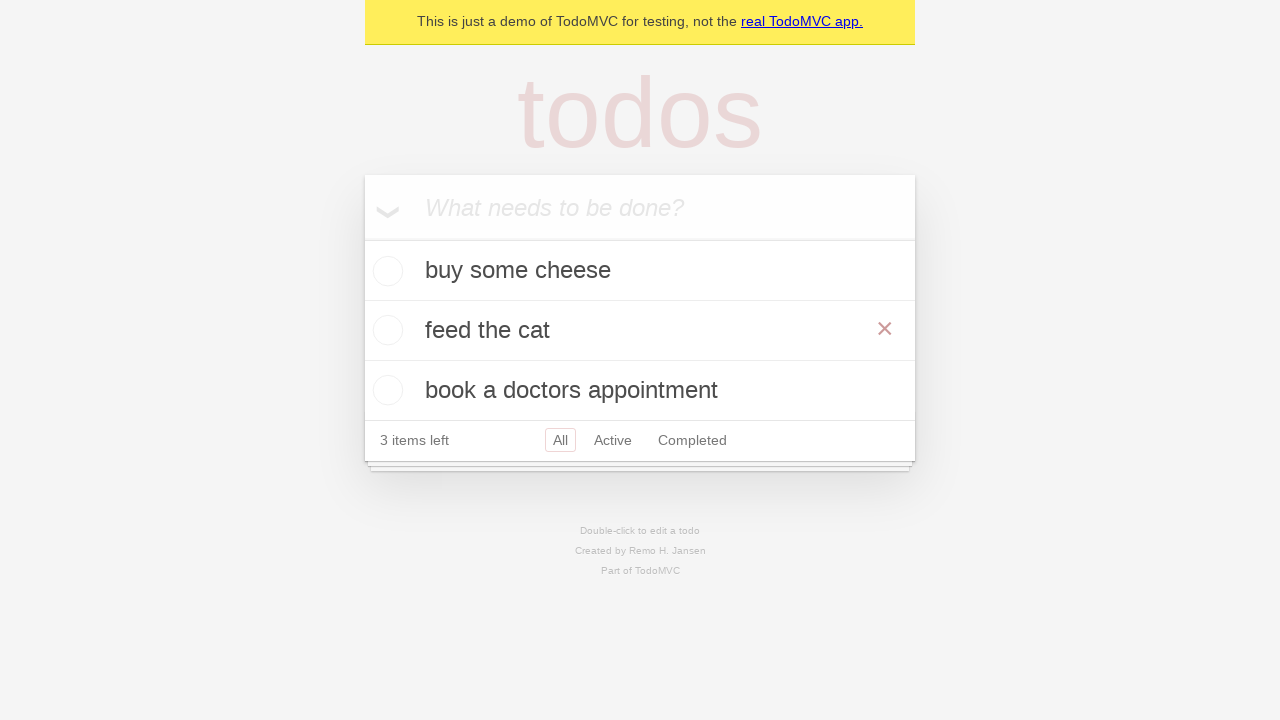

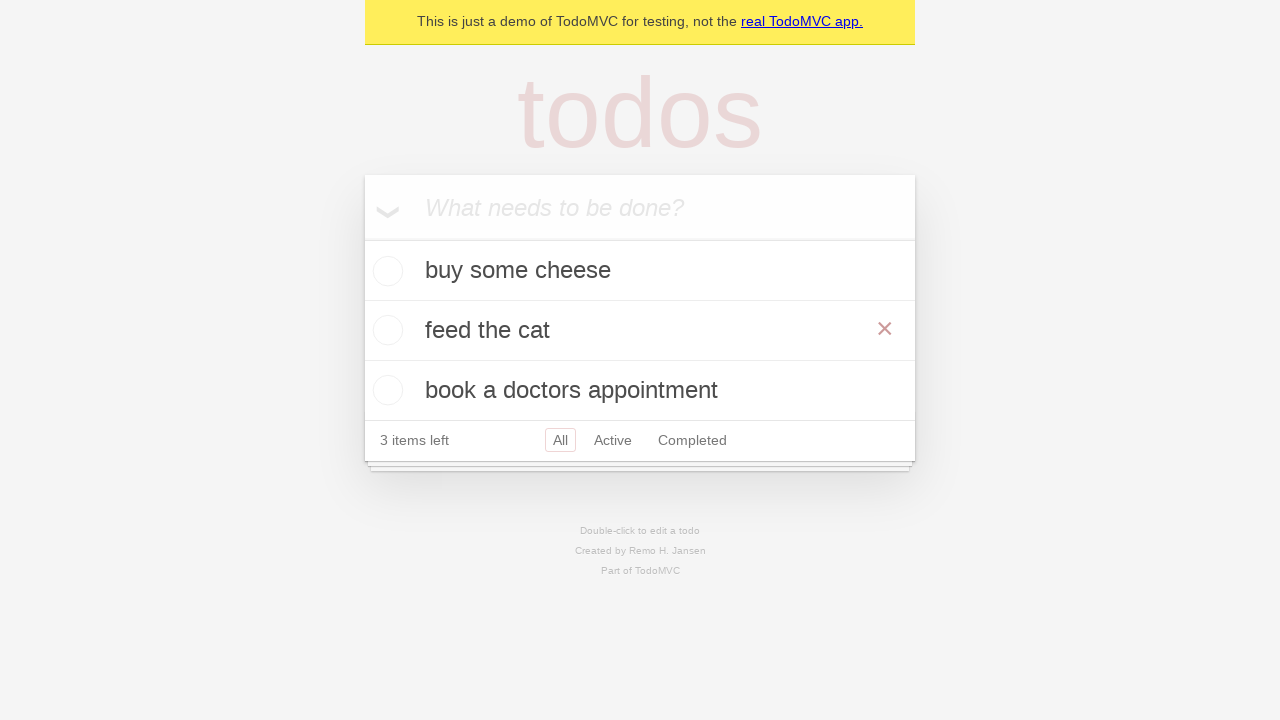